Navigates to a demo tables page and extracts unique department values from a table

Starting URL: http://automationbykrishna.com

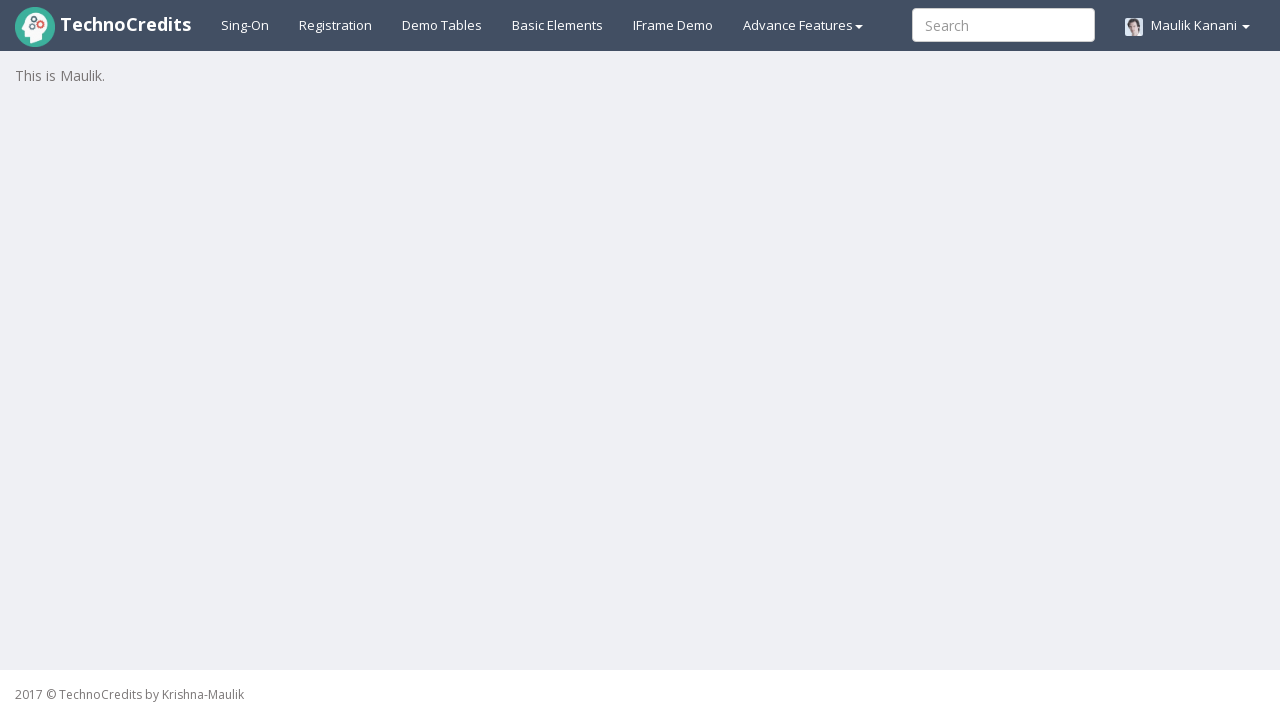

Clicked on Demo Tables link to navigate to tables page at (442, 25) on xpath=//a[text()='Demo Tables']
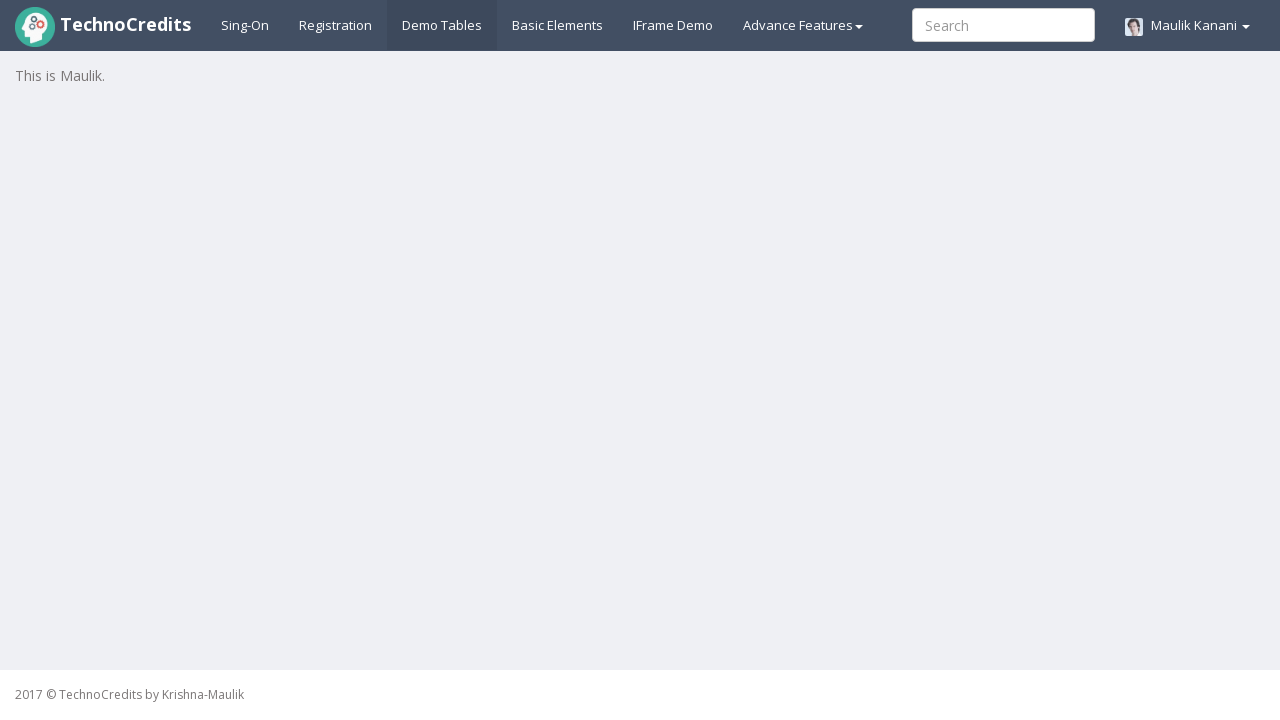

Table loaded and became visible
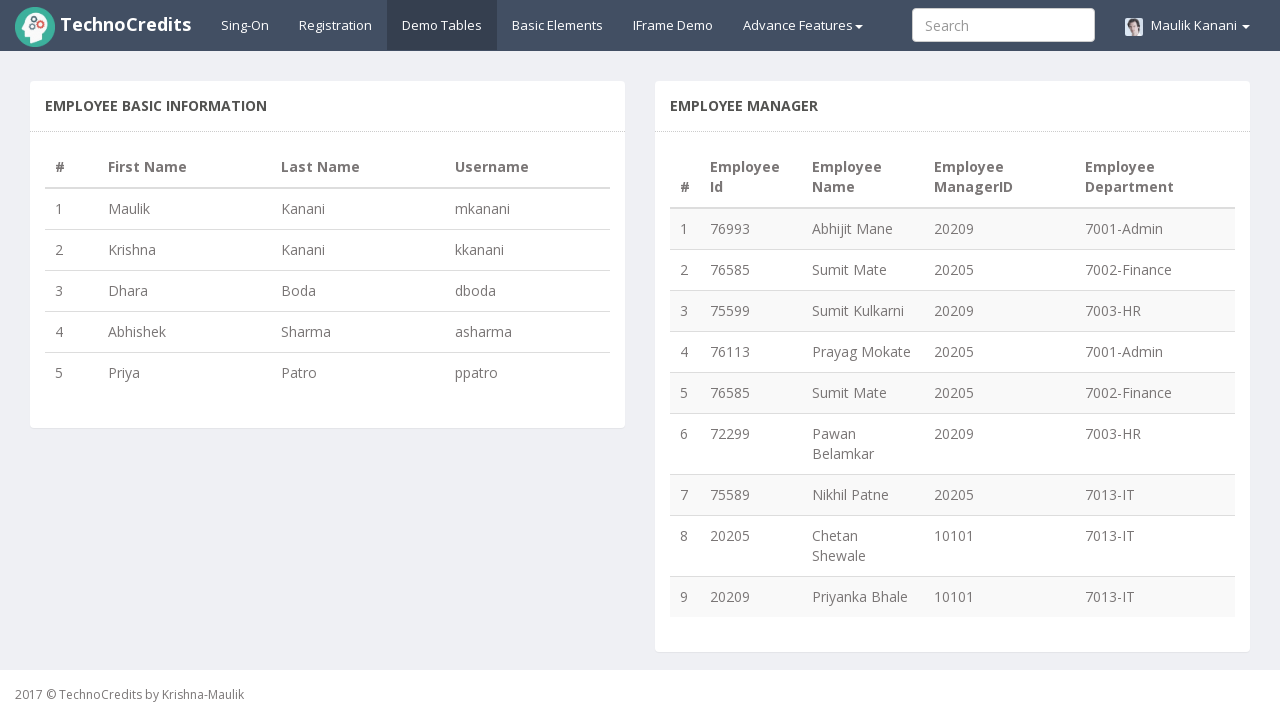

Department column (5th column) data verified in table
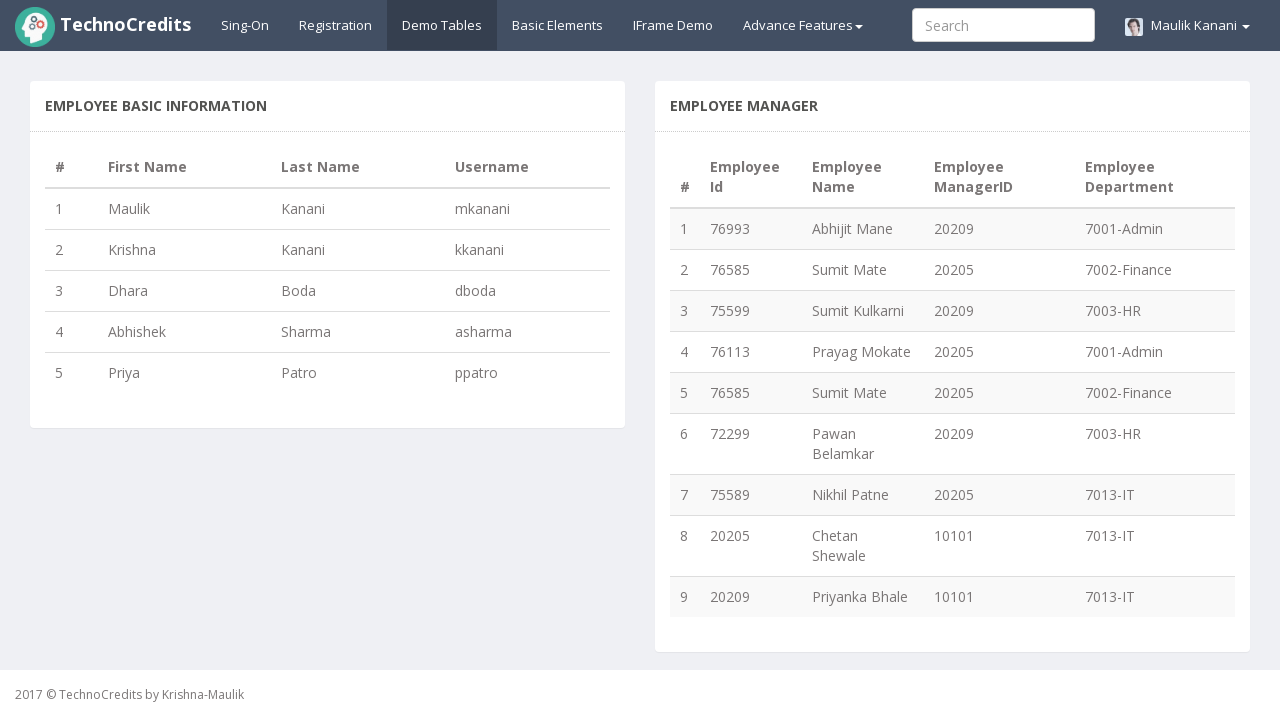

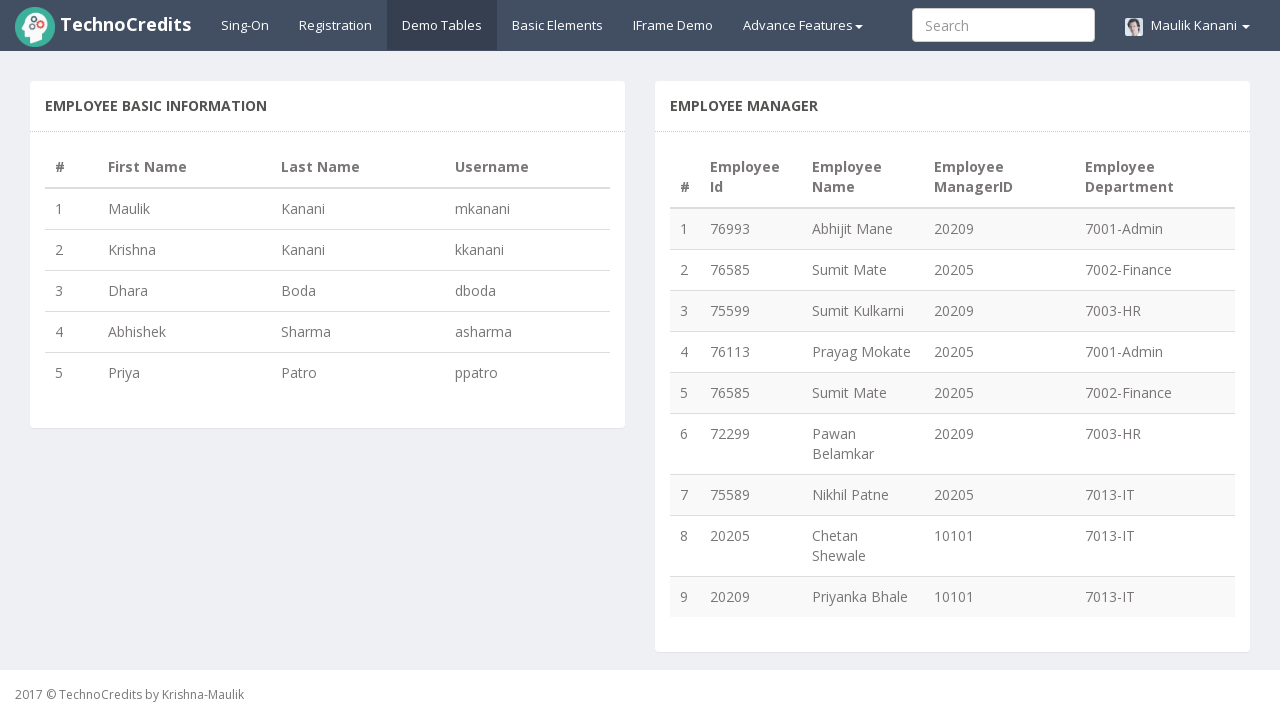